Tests that the Due column in table 1 can be sorted in descending order by clicking the column header twice, then verifies the values are in descending order

Starting URL: http://the-internet.herokuapp.com/tables

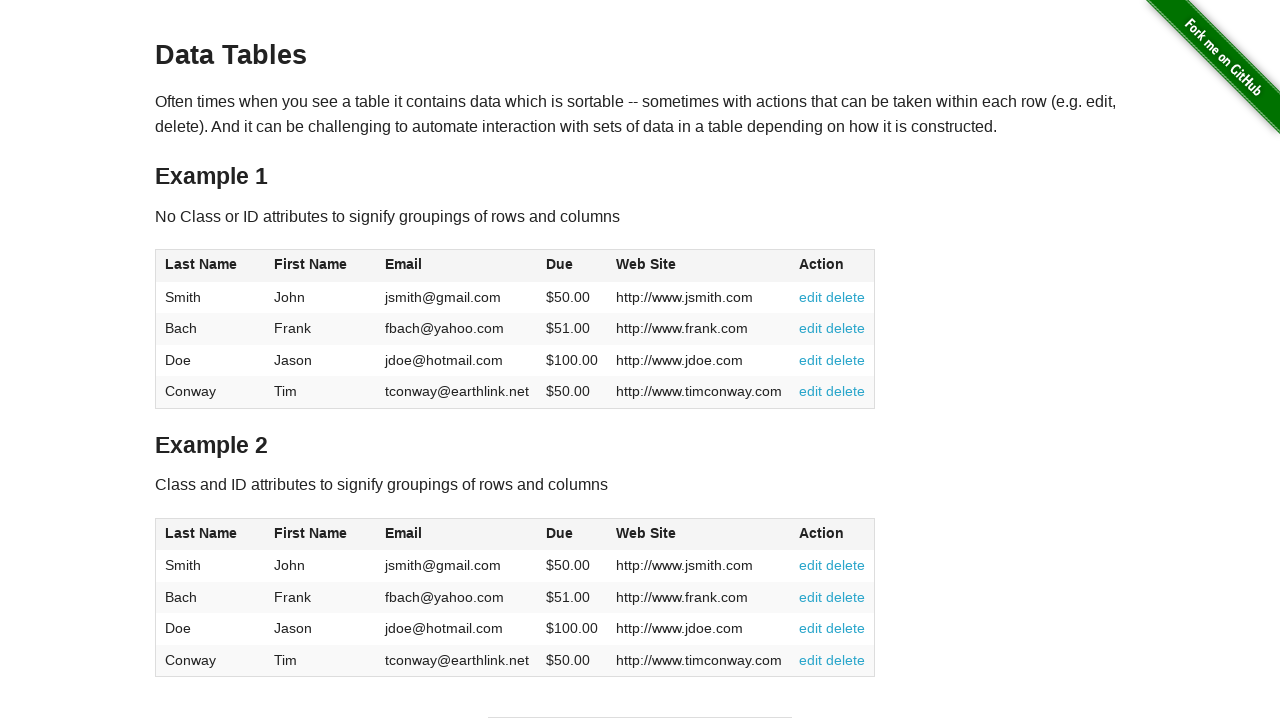

Clicked Due column header for first sort (ascending) at (572, 266) on #table1 thead tr th:nth-of-type(4)
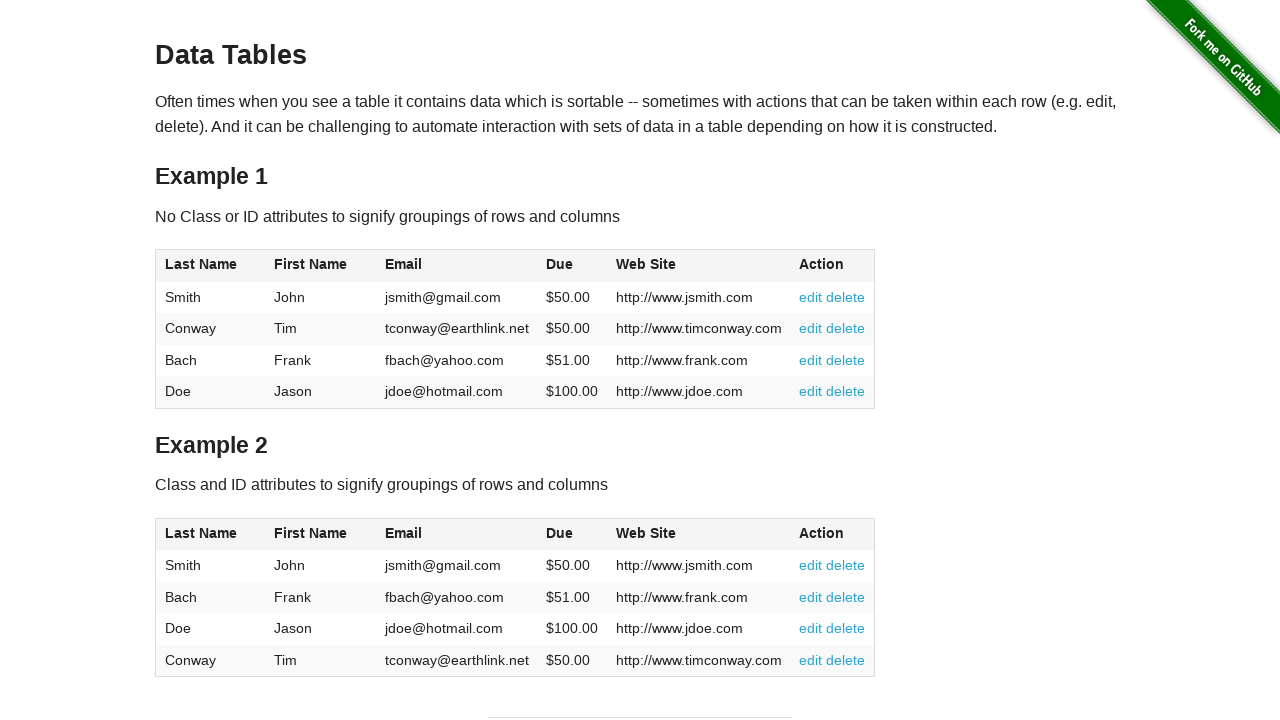

Clicked Due column header for second sort (descending) at (572, 266) on #table1 thead tr th:nth-of-type(4)
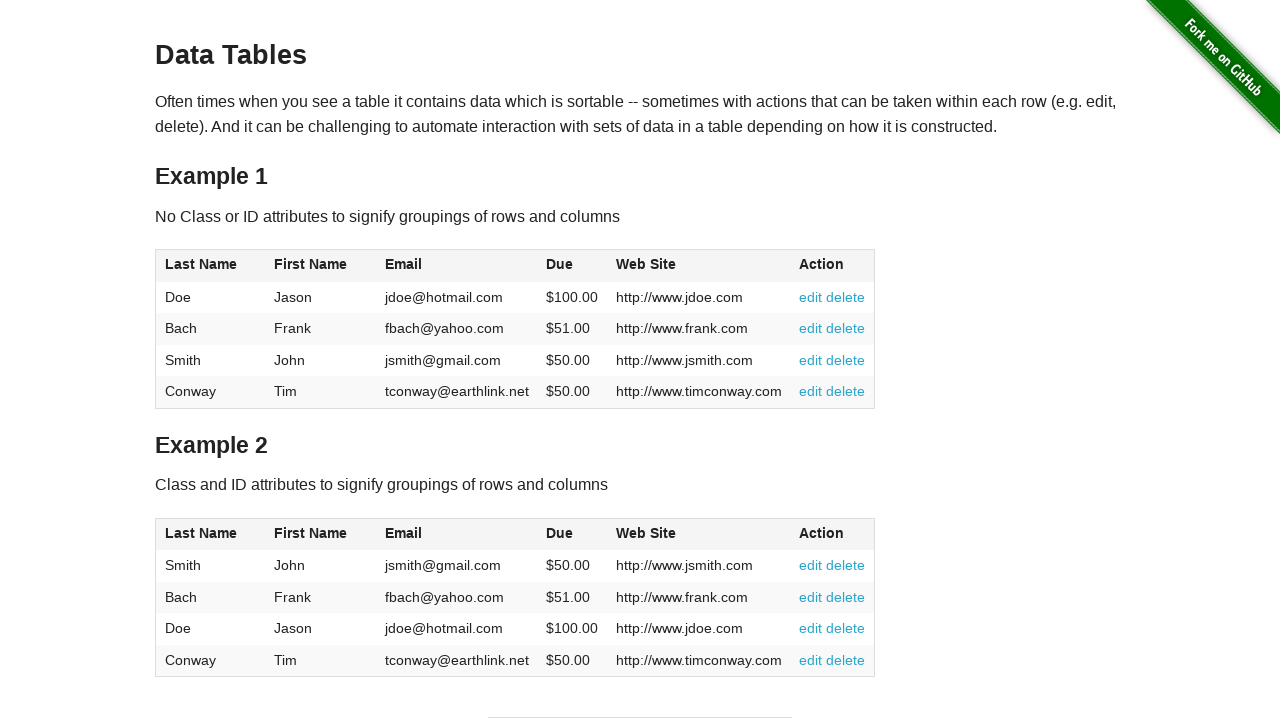

Waited for table to be sorted and verified dues column is visible
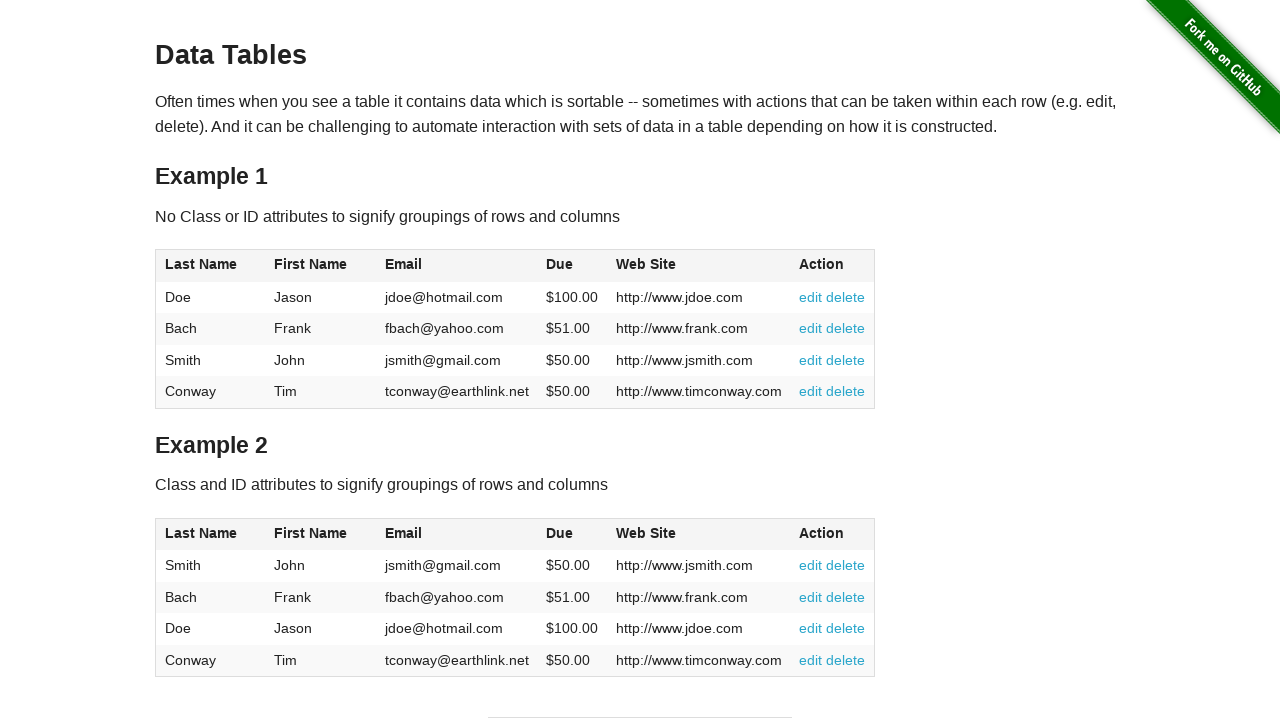

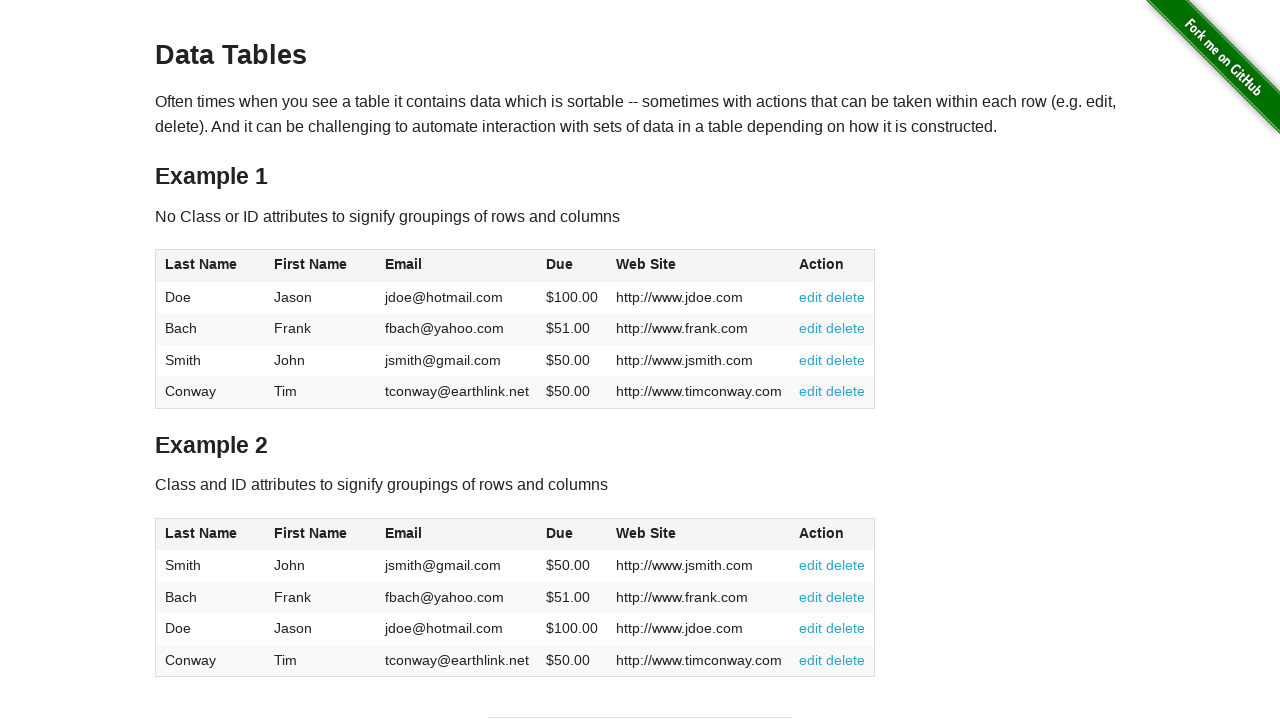